Tests form interaction by selecting a checkbox option, using that option's text to select from a dropdown and fill a text field, then triggering and validating an alert dialog

Starting URL: https://www.rahulshettyacademy.com/AutomationPractice/

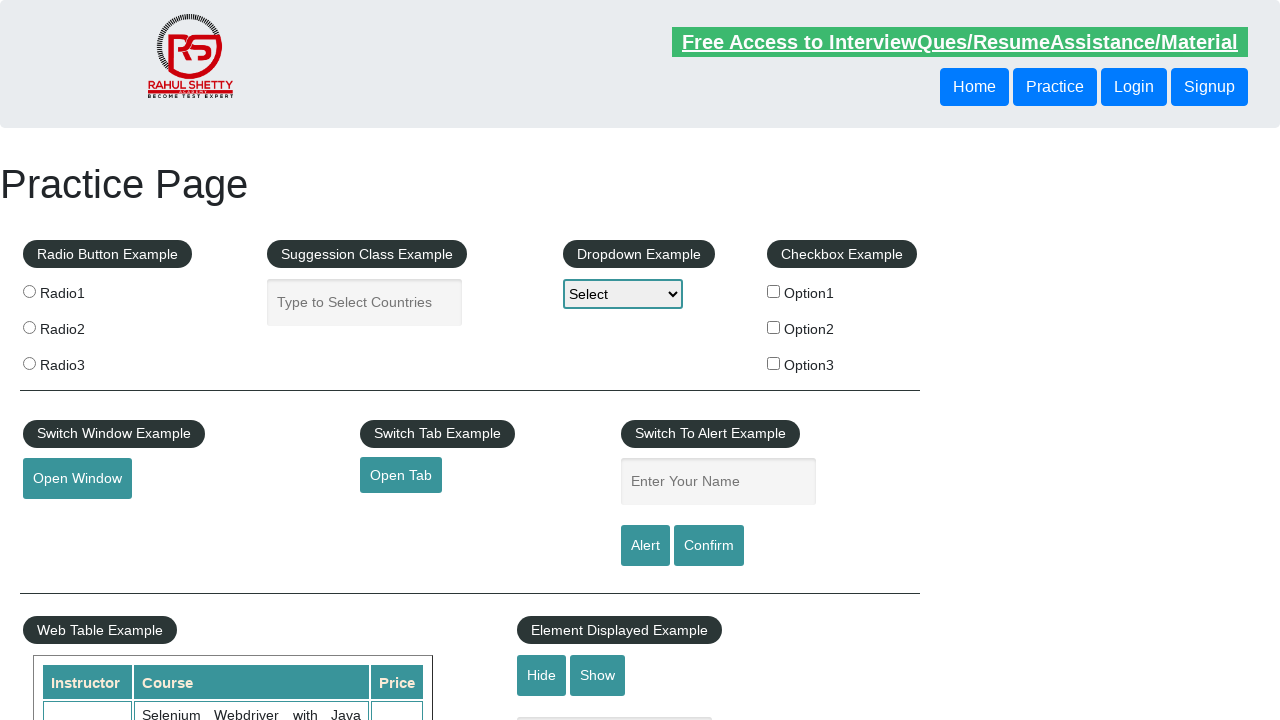

Clicked Option2 checkbox at (774, 327) on #checkBoxOption2
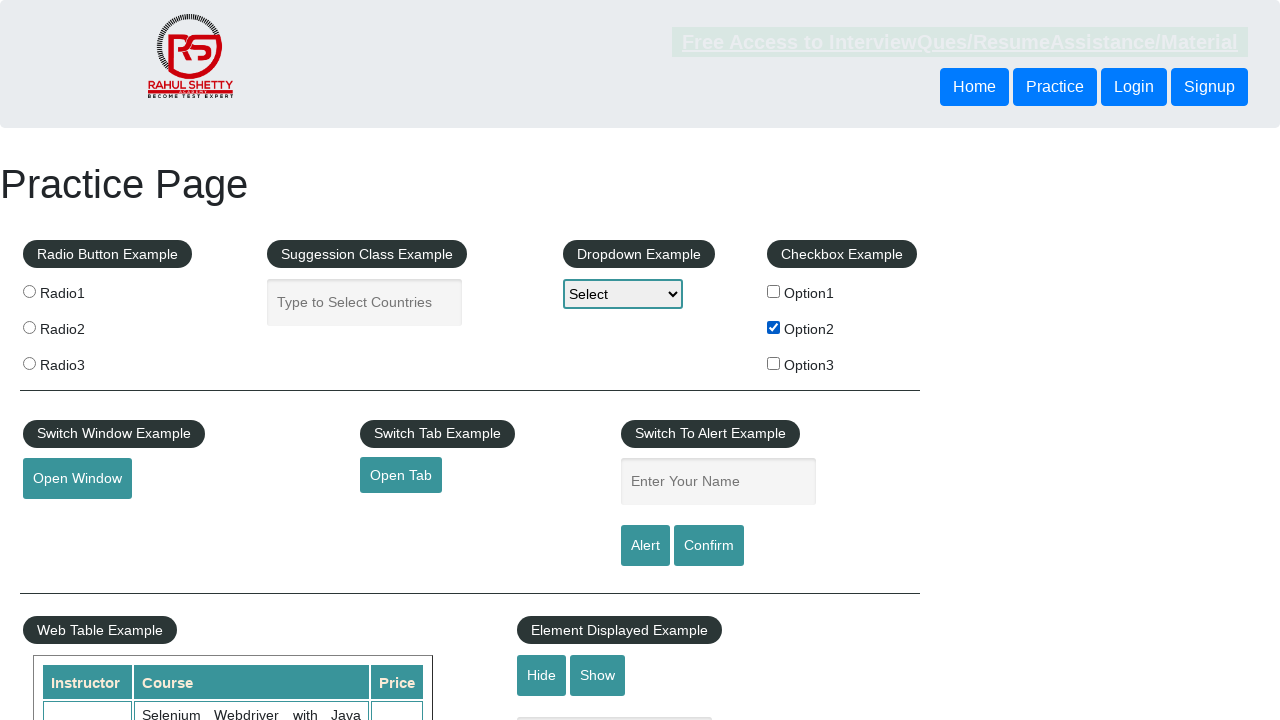

Retrieved Option2 label text: Option2
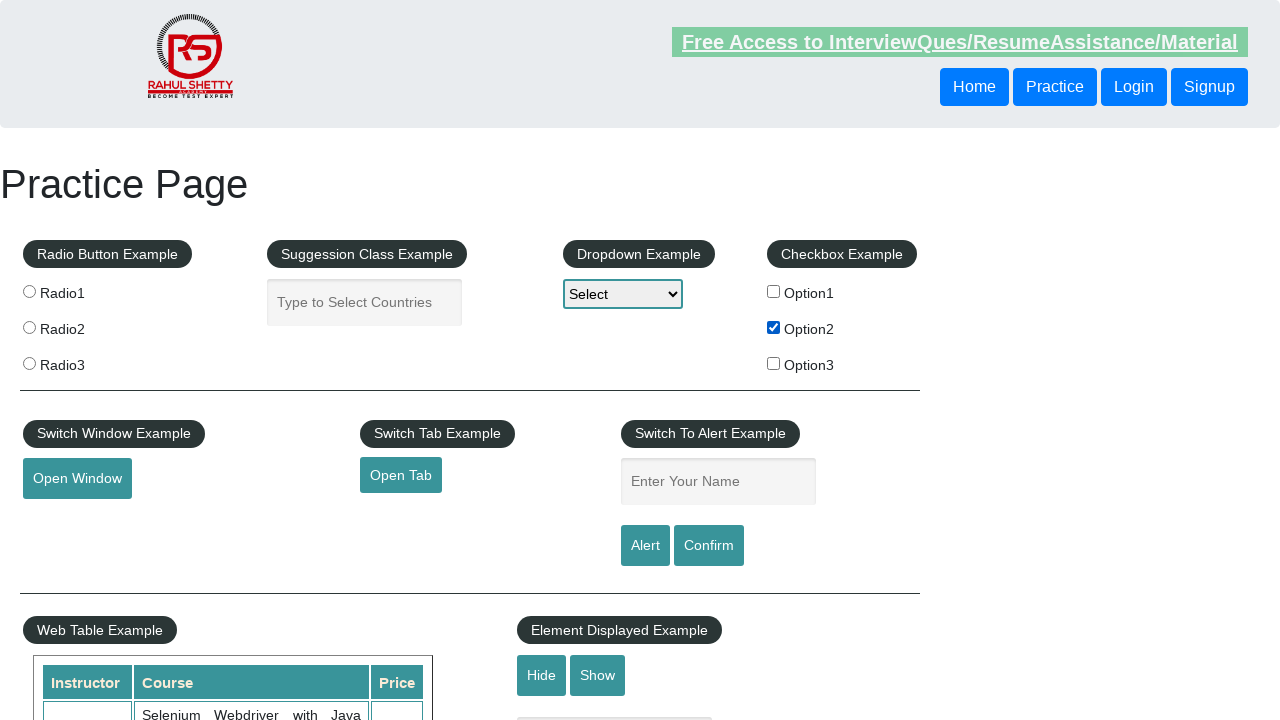

Selected 'Option2' from dropdown on #dropdown-class-example
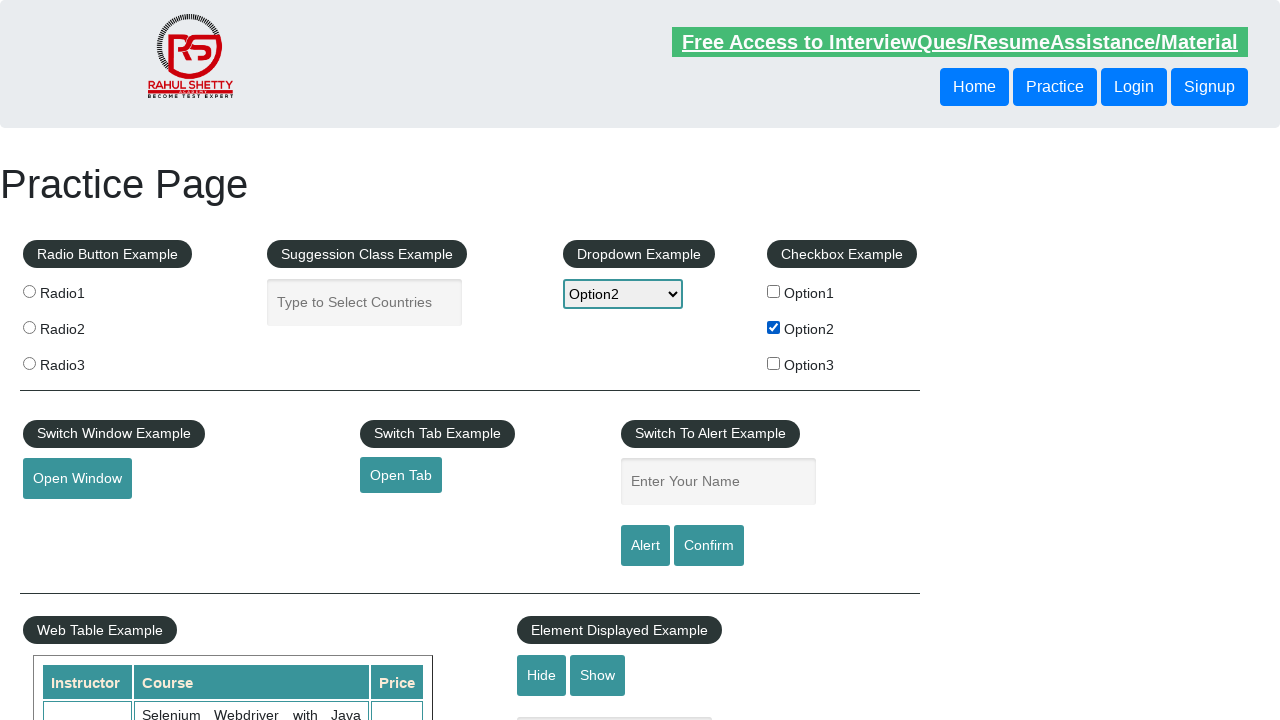

Filled name field with 'Option2' on #name
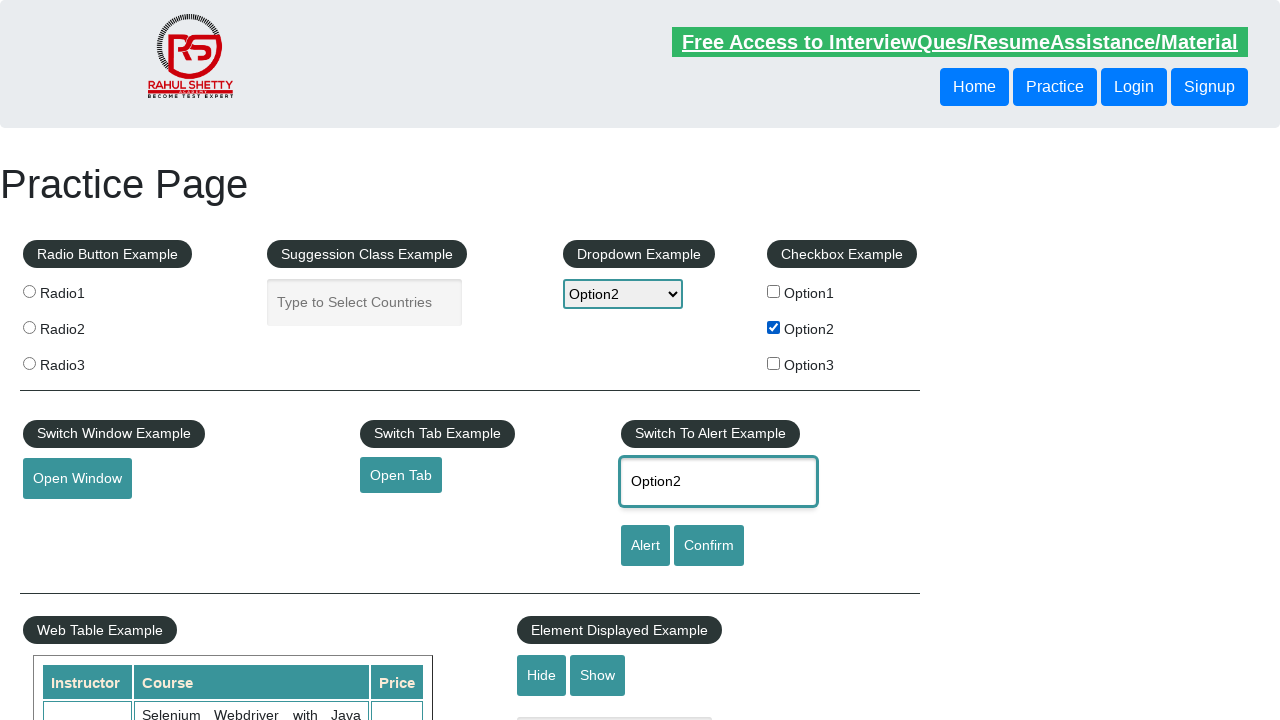

Clicked alert button to trigger alert dialog at (645, 546) on #alertbtn
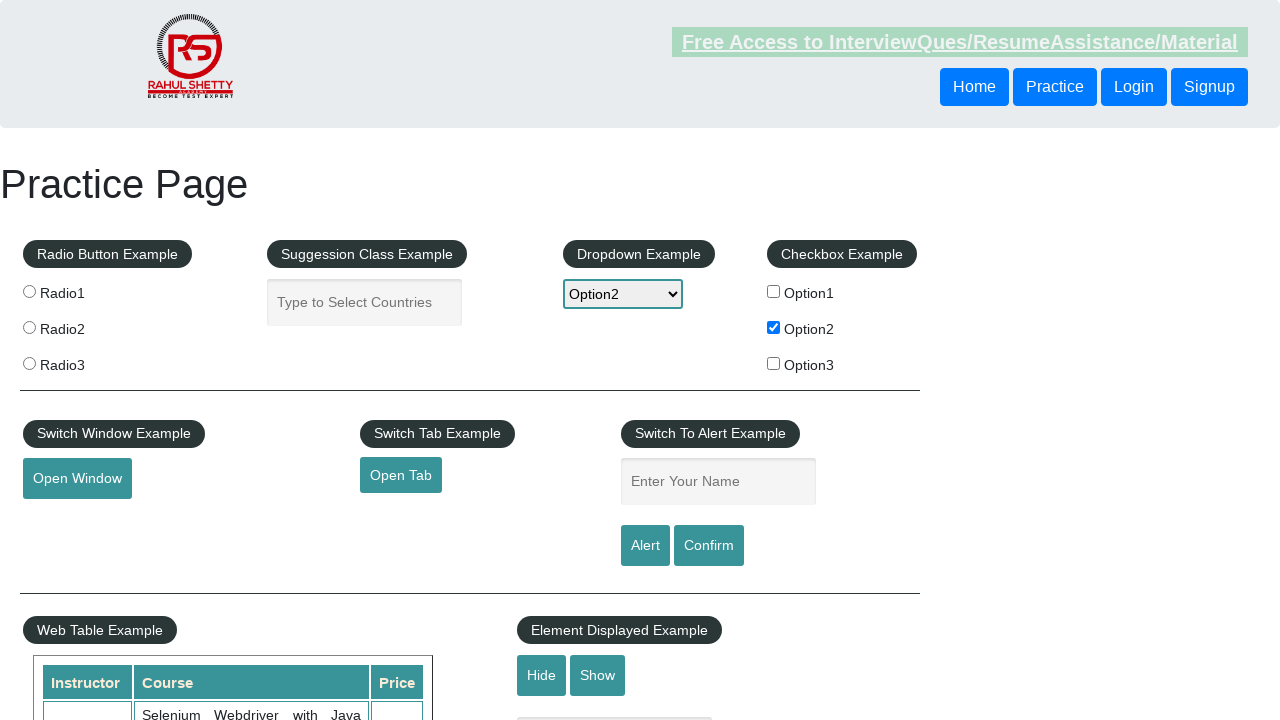

Alert dialog accepted
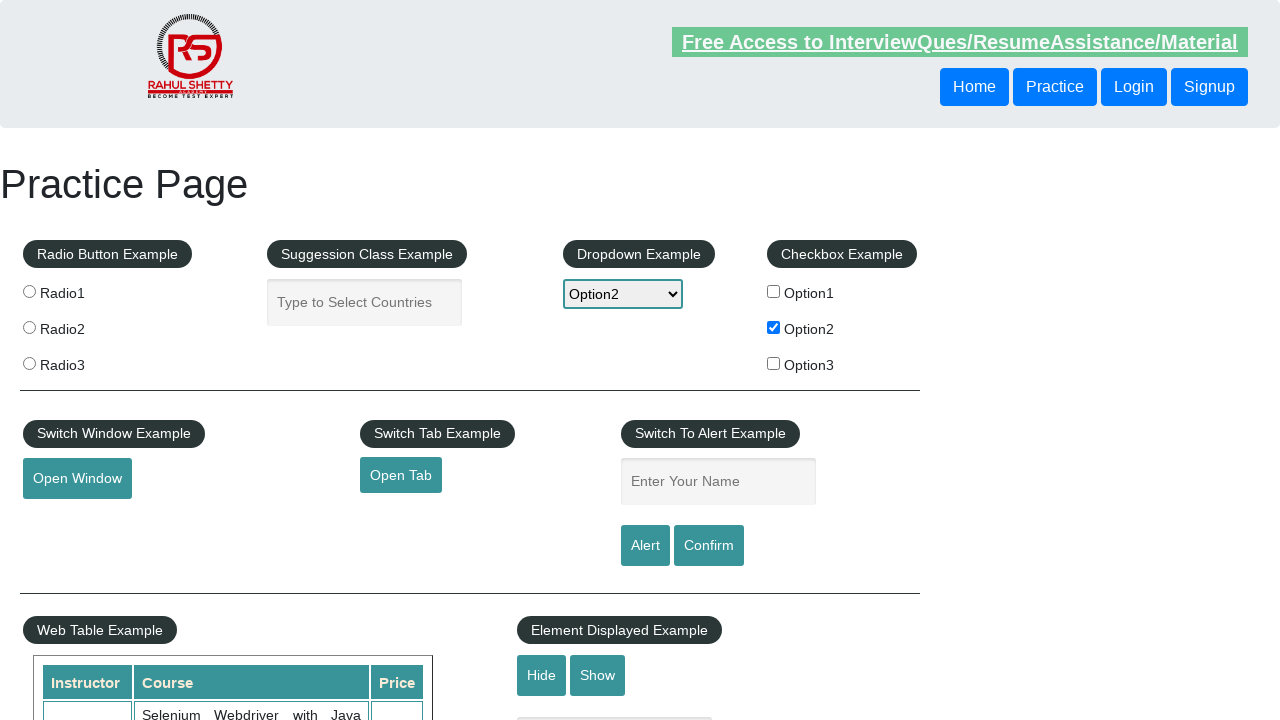

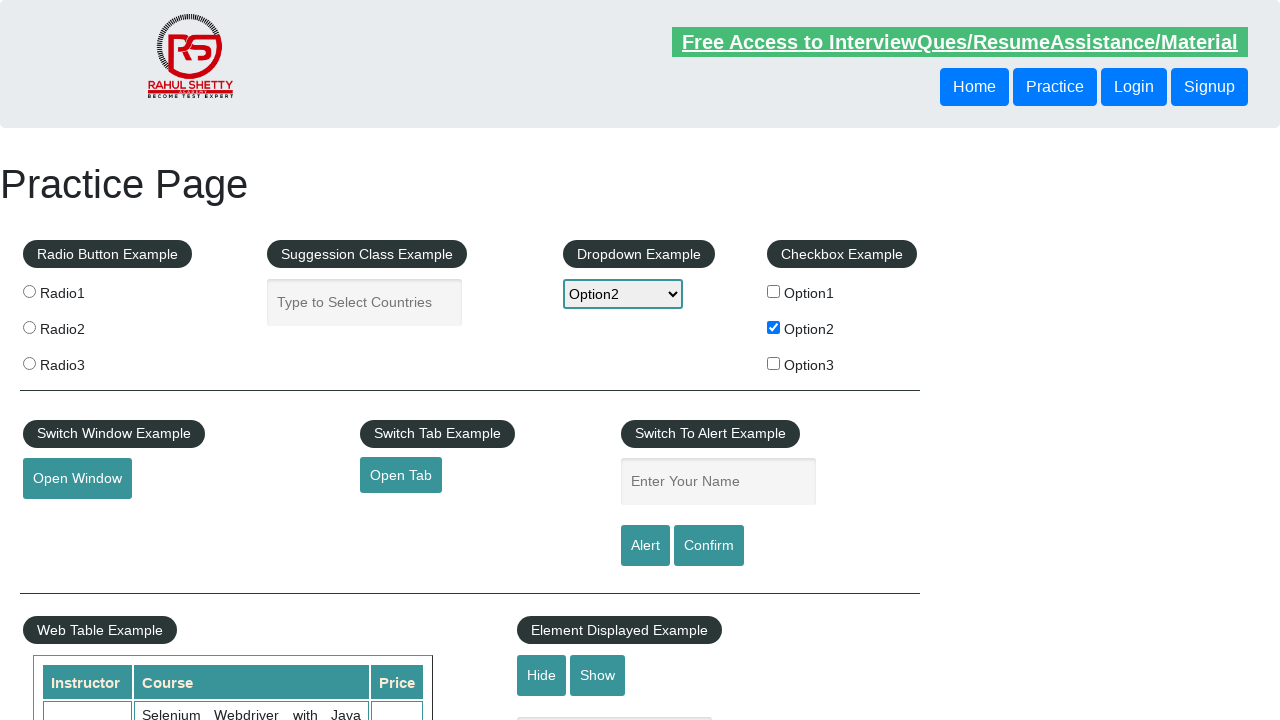